Tests mouse hover interactions on navigation menu items and performs a right-click action on the last menu item

Starting URL: https://www.globalsqa.com/demo-site/

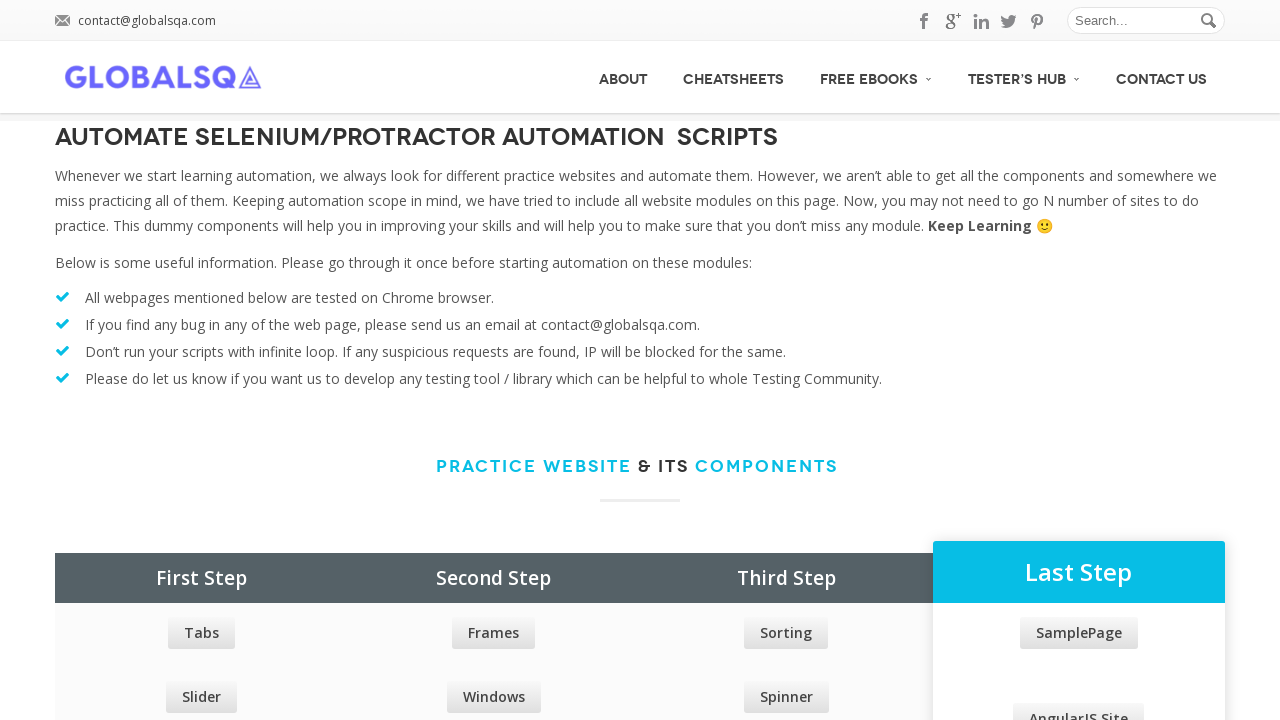

Located all navigation menu items
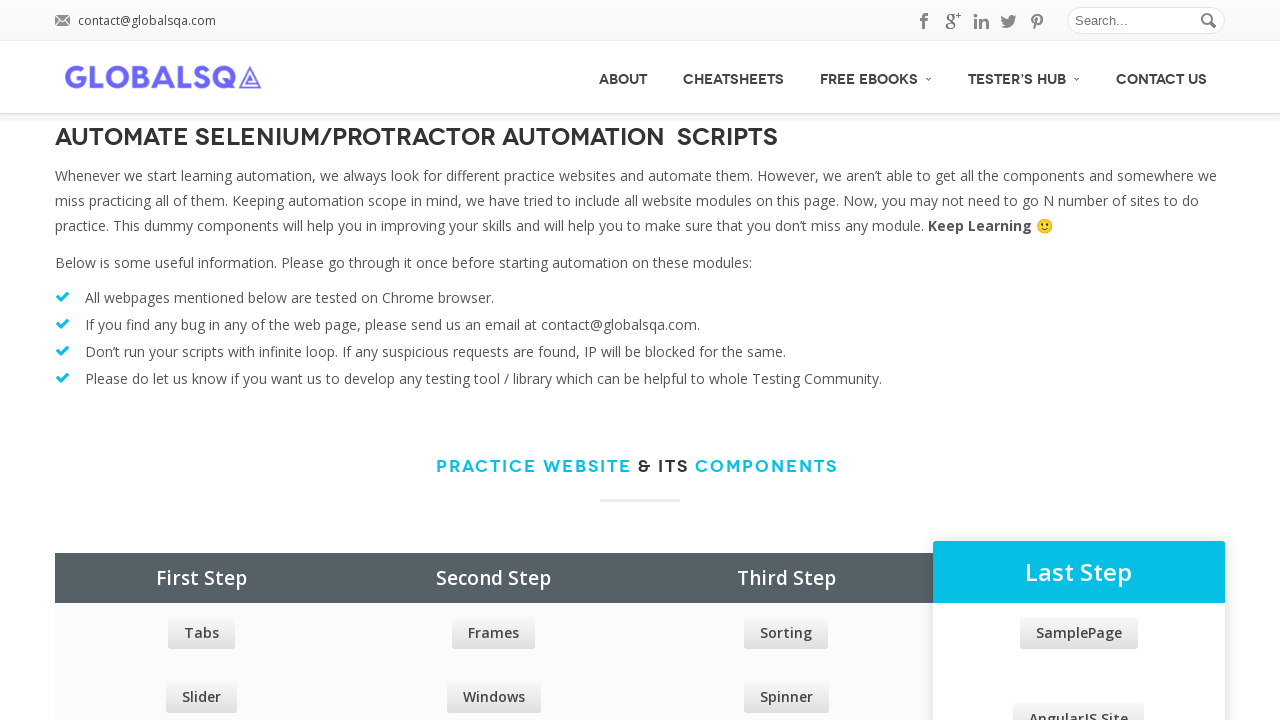

Hovered over the third menu item at (876, 76) on #menu>ul>li>a >> nth=2
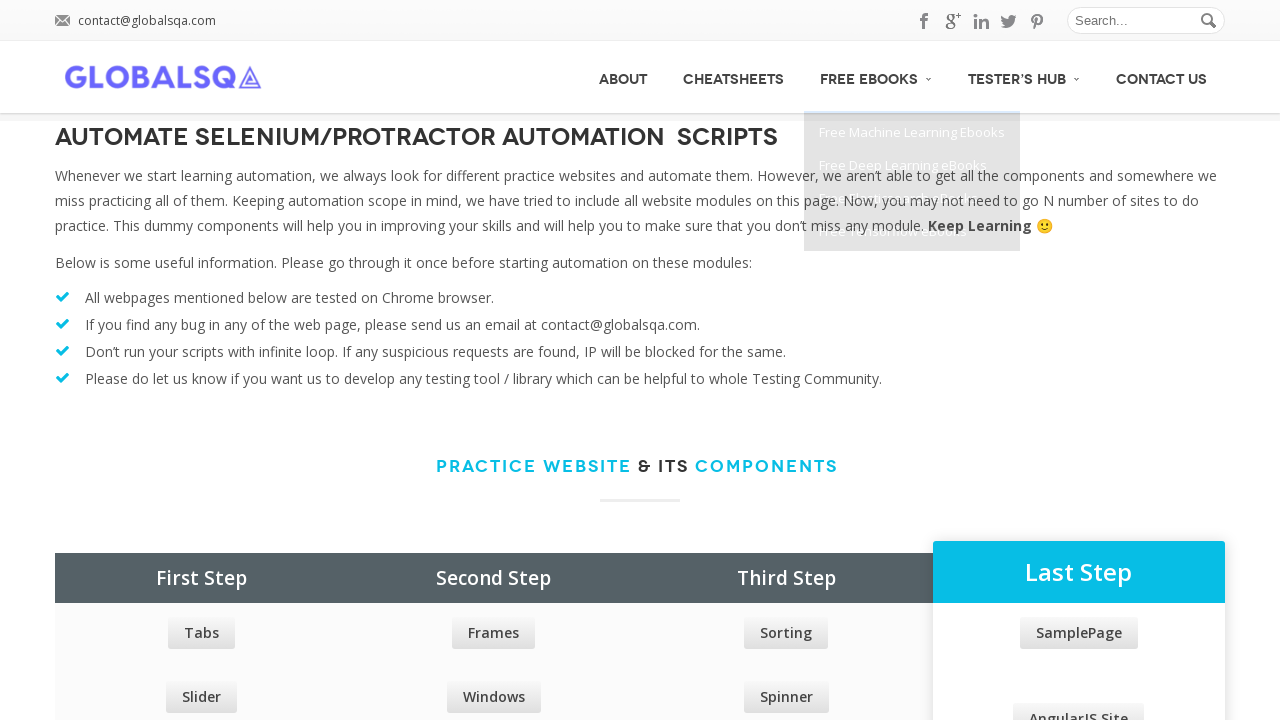

Waited 2 seconds
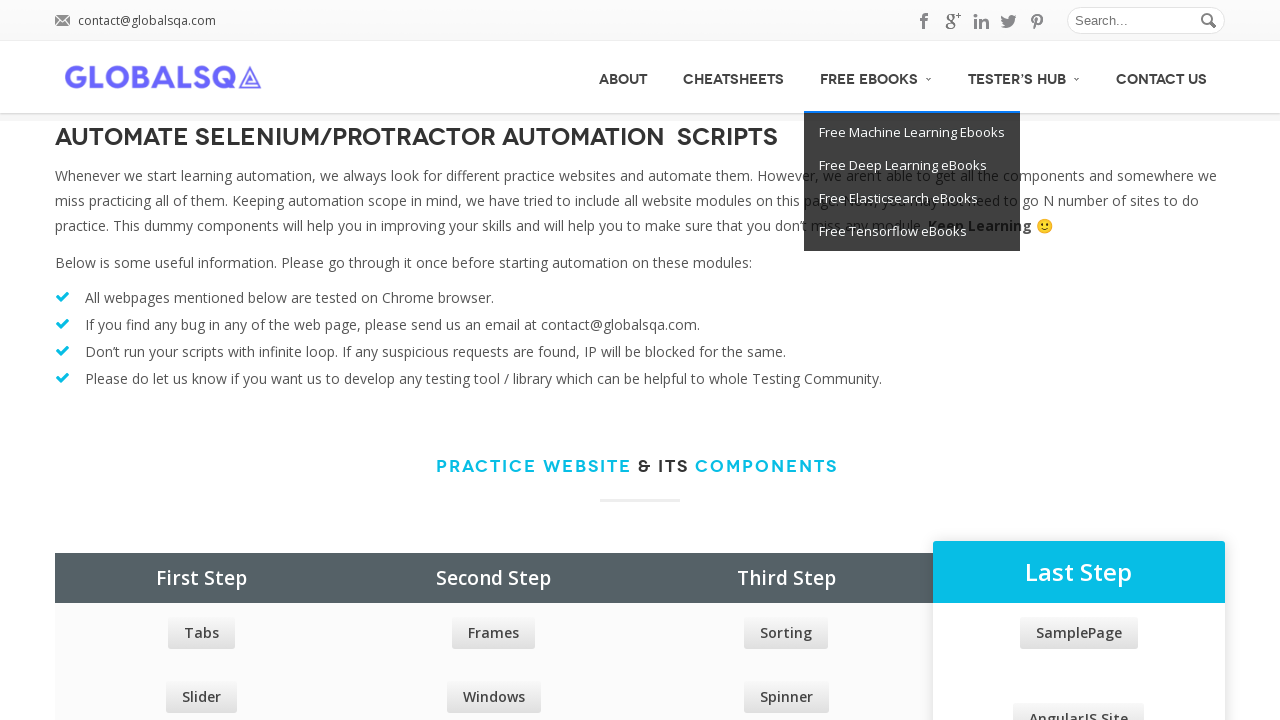

Hovered over a menu item at (623, 77) on #menu>ul>li>a >> nth=0
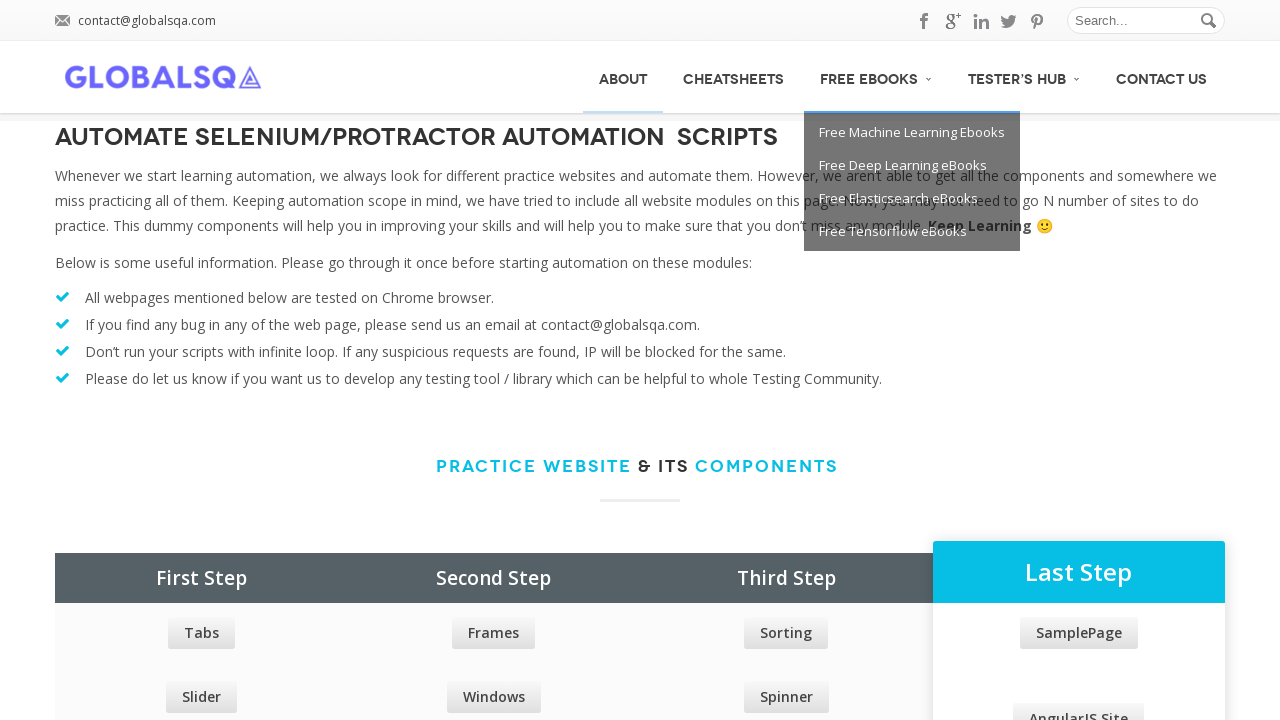

Waited 1 second after menu item hover
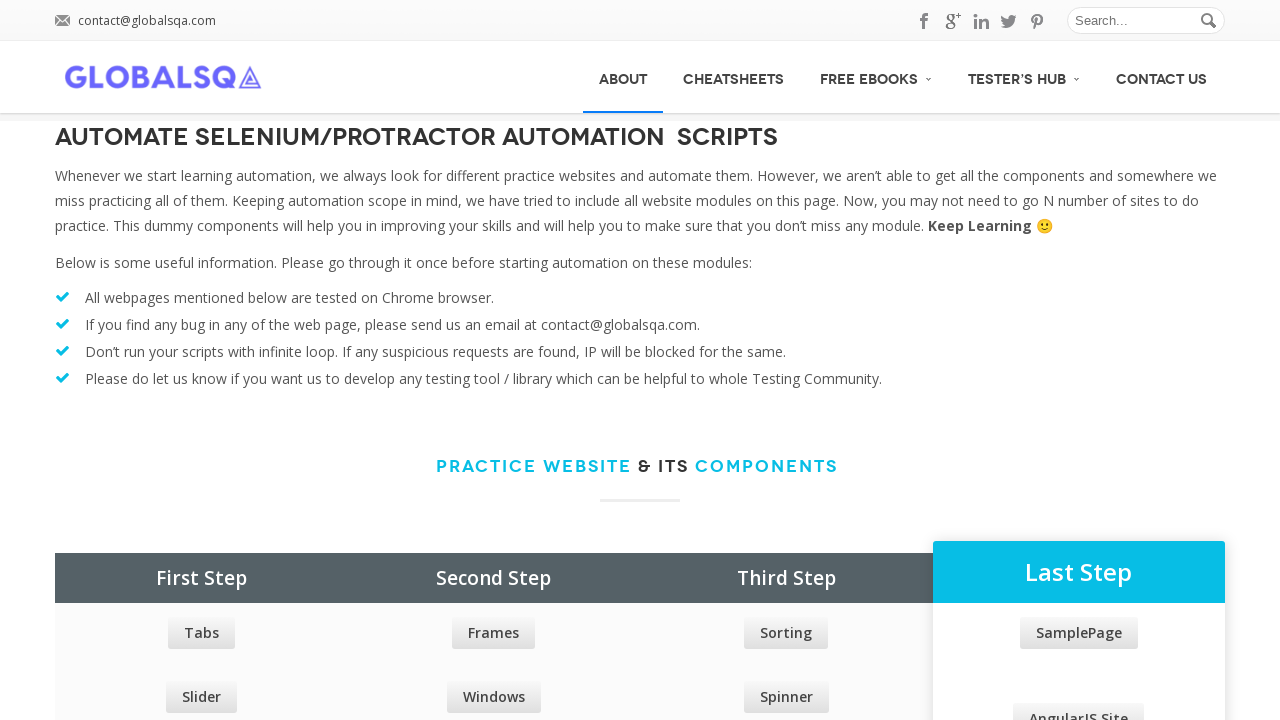

Hovered over a menu item at (734, 77) on #menu>ul>li>a >> nth=1
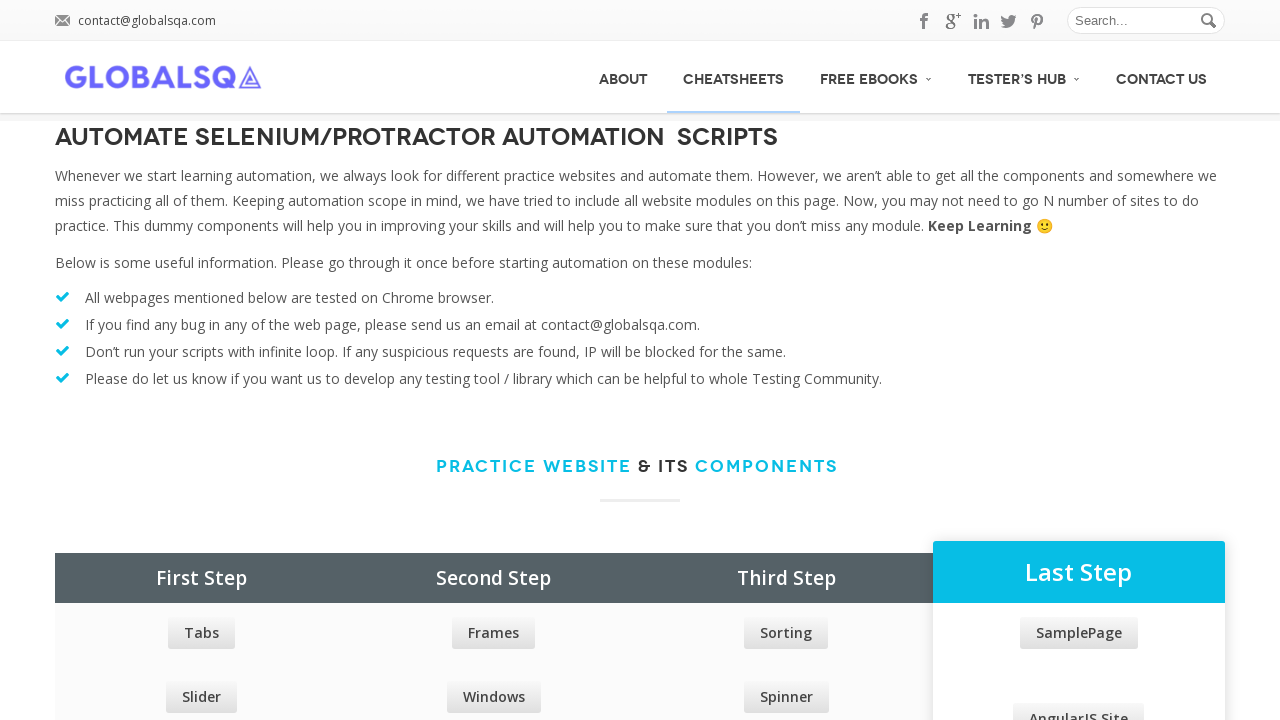

Waited 1 second after menu item hover
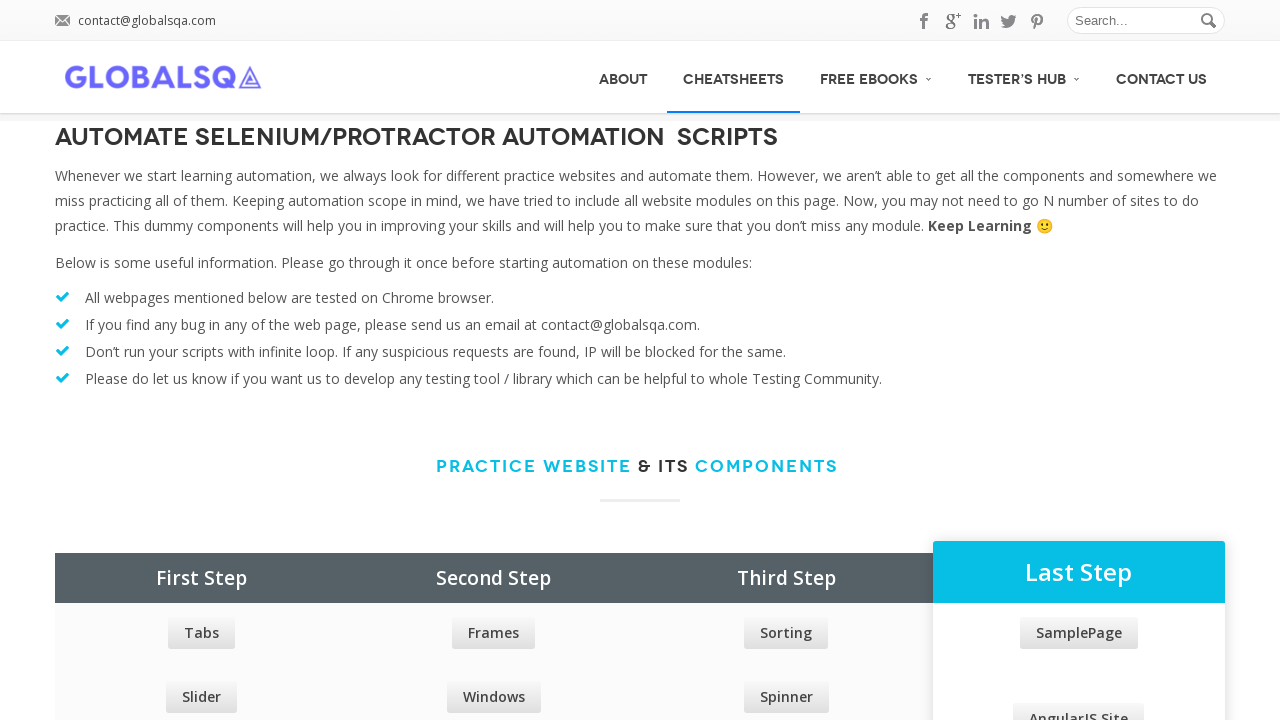

Hovered over a menu item at (876, 76) on #menu>ul>li>a >> nth=2
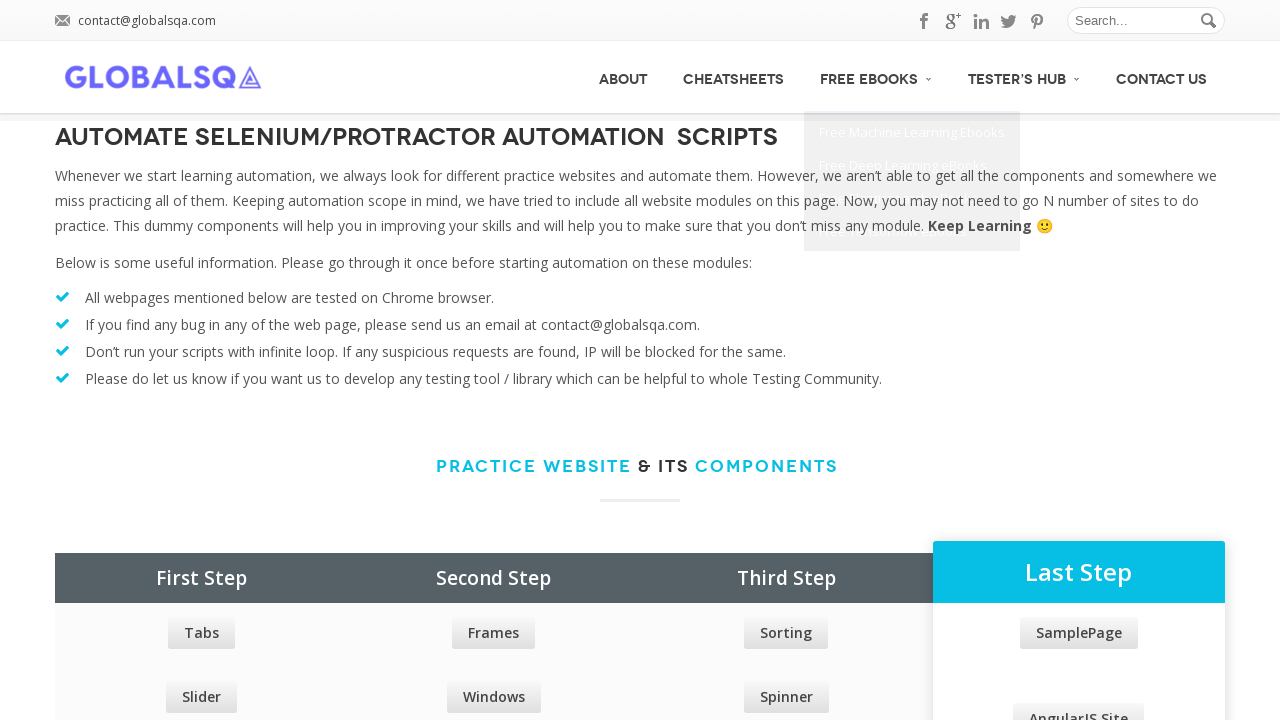

Waited 1 second after menu item hover
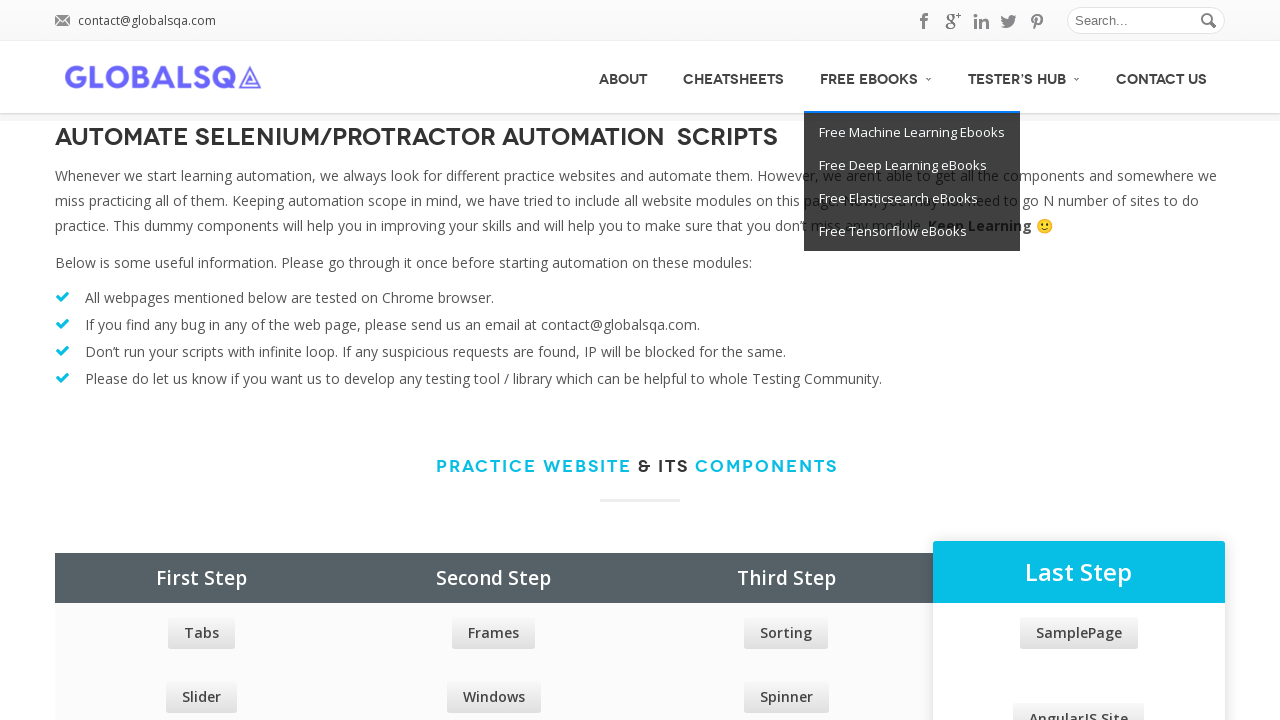

Hovered over a menu item at (1024, 76) on #menu>ul>li>a >> nth=3
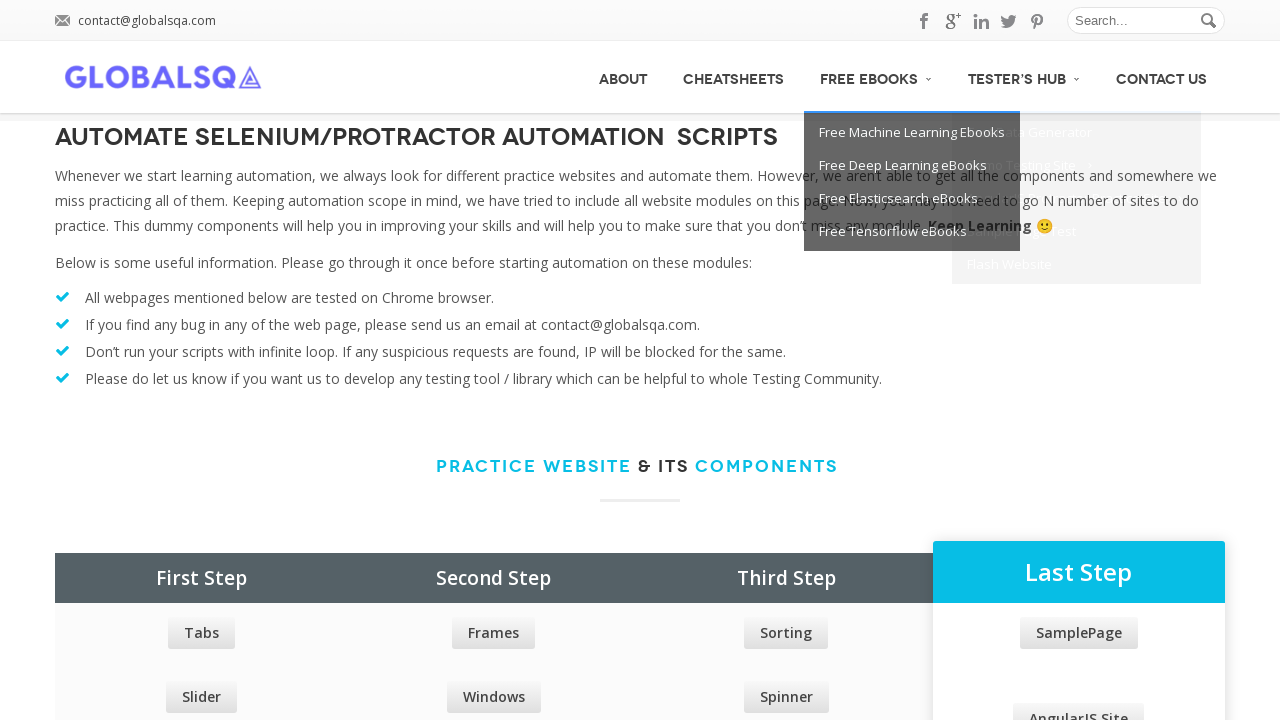

Waited 1 second after menu item hover
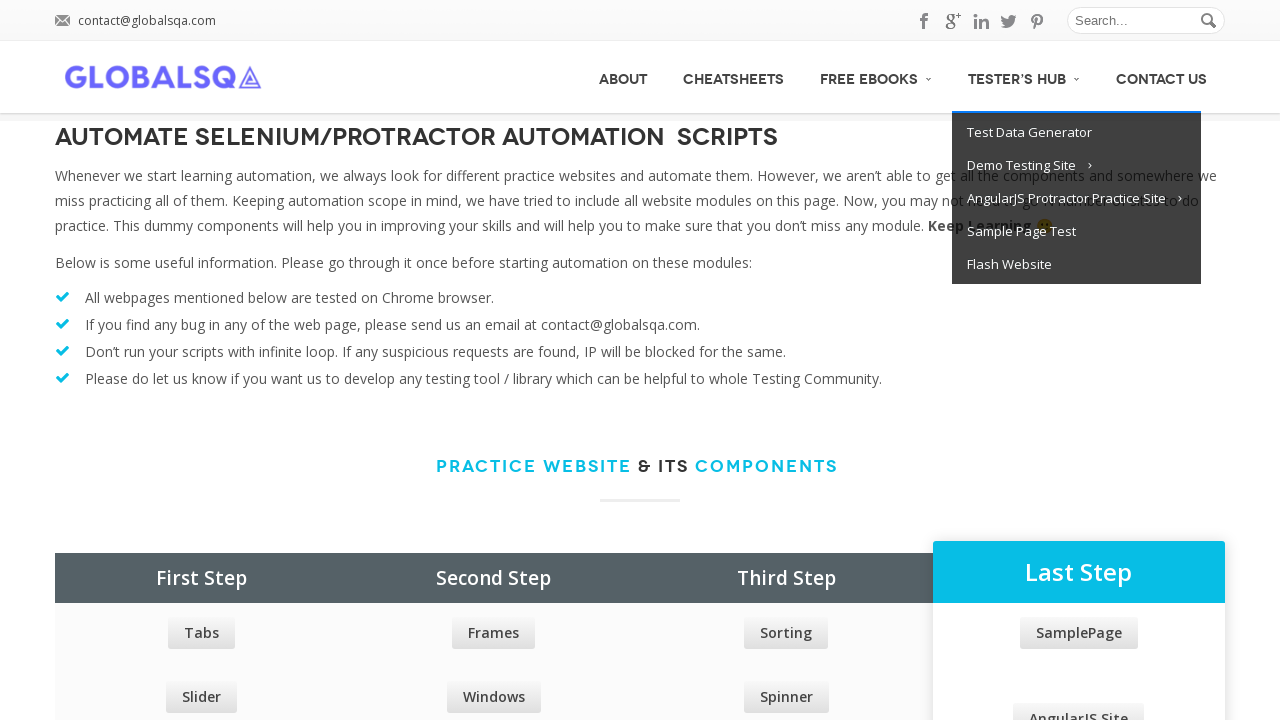

Hovered over a menu item at (1162, 77) on #menu>ul>li>a >> nth=4
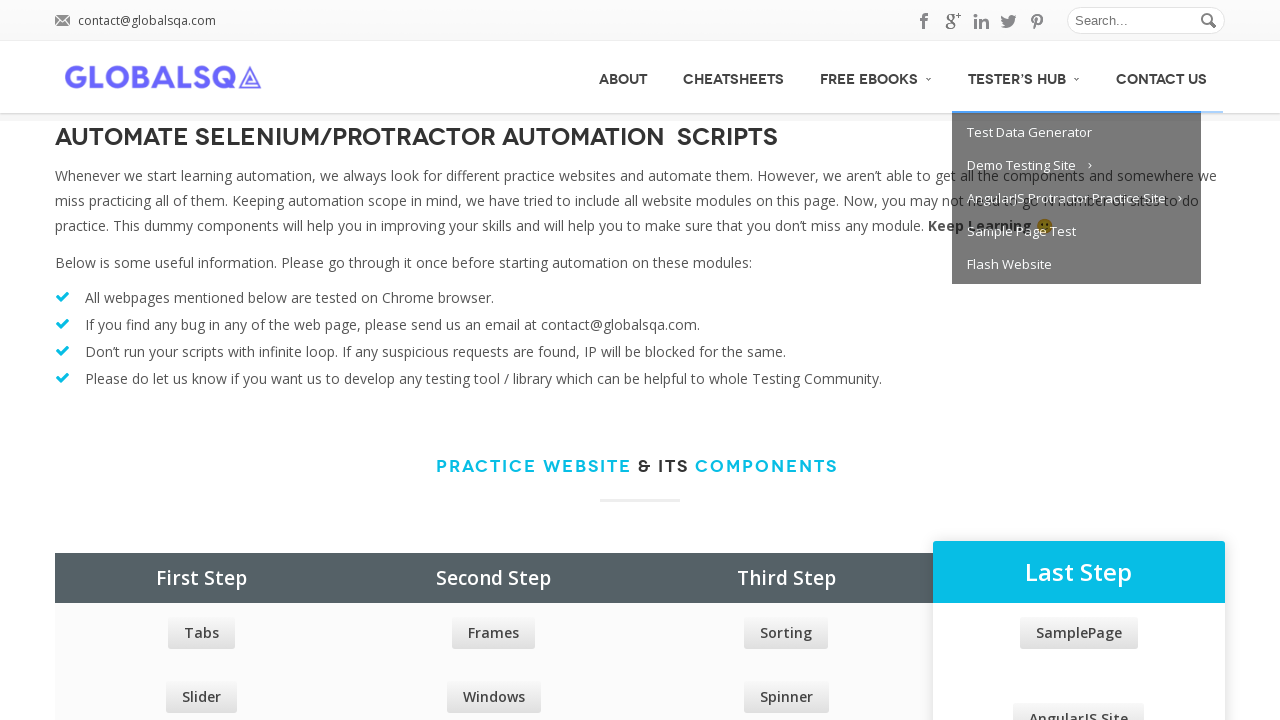

Waited 1 second after menu item hover
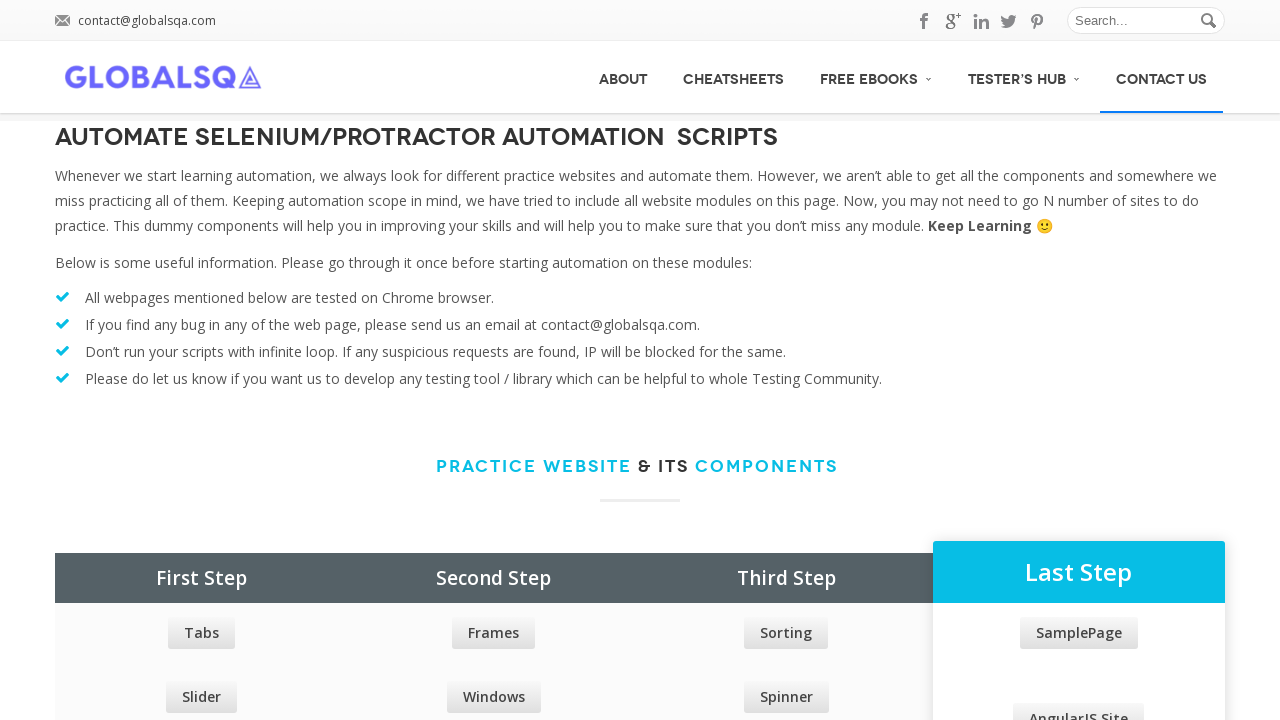

Right-clicked on the fifth menu item at (1162, 77) on #menu>ul>li>a >> nth=4
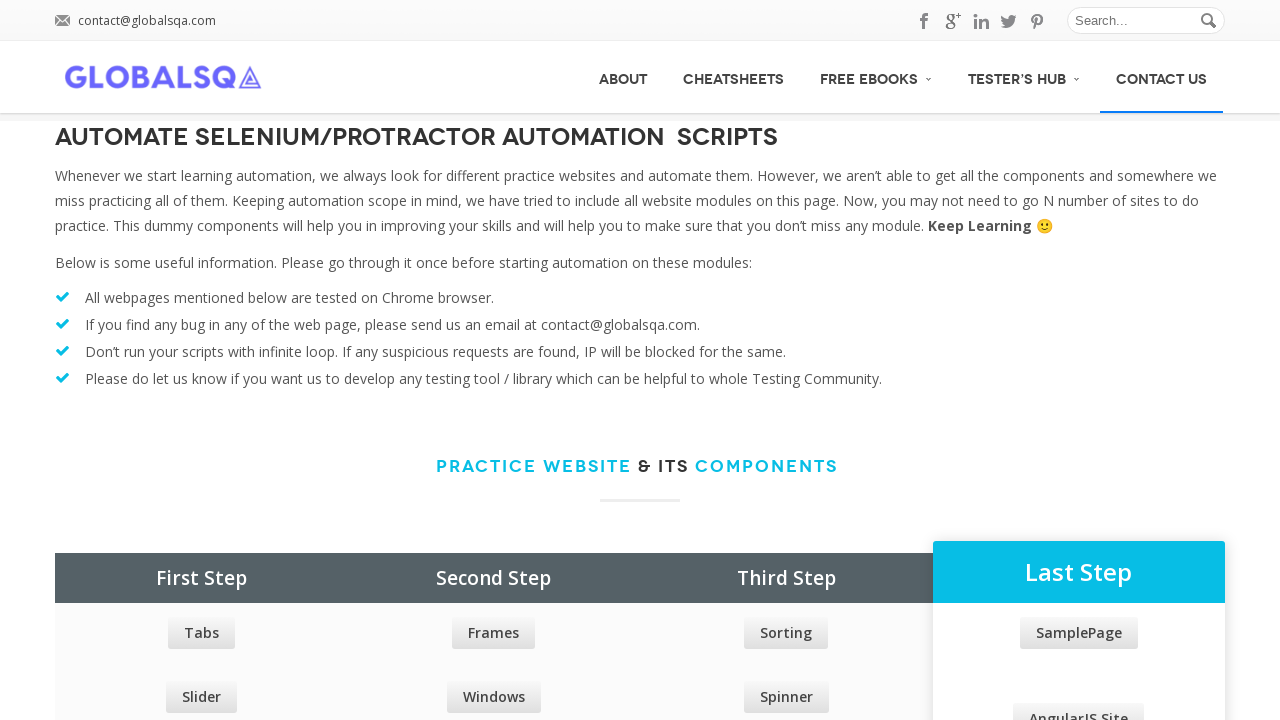

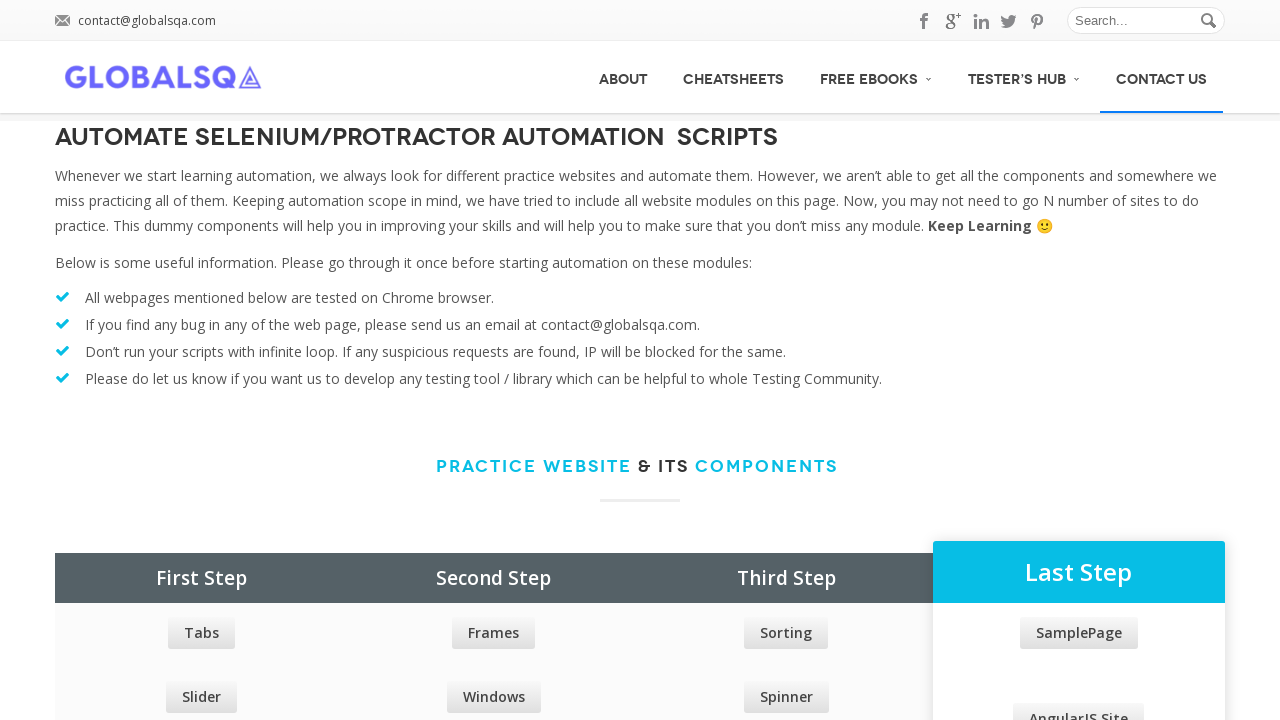